Tests navigation into a single iframe and entering text in an input field within that frame

Starting URL: http://demo.automationtesting.in/Frames.html

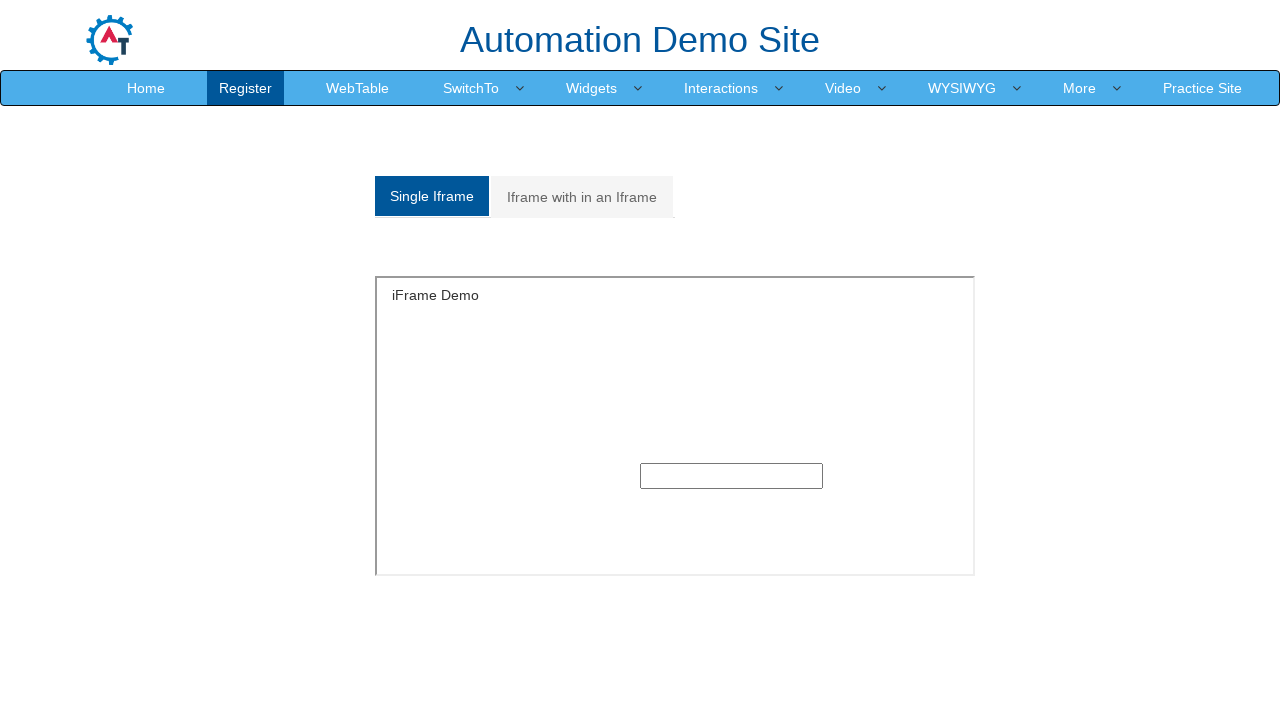

Navigated to Frames.html test page
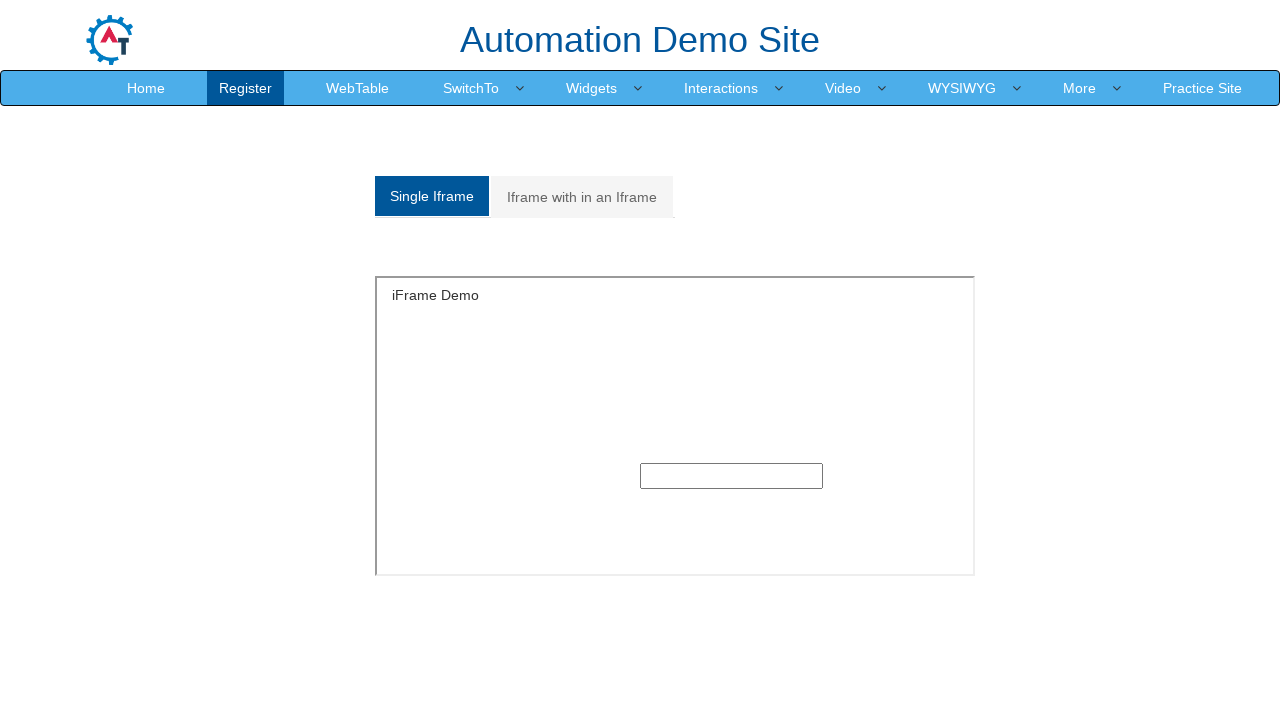

Switched to single iframe and entered 'Frame1' in text input field on #singleframe >> internal:control=enter-frame >> input[type='text']
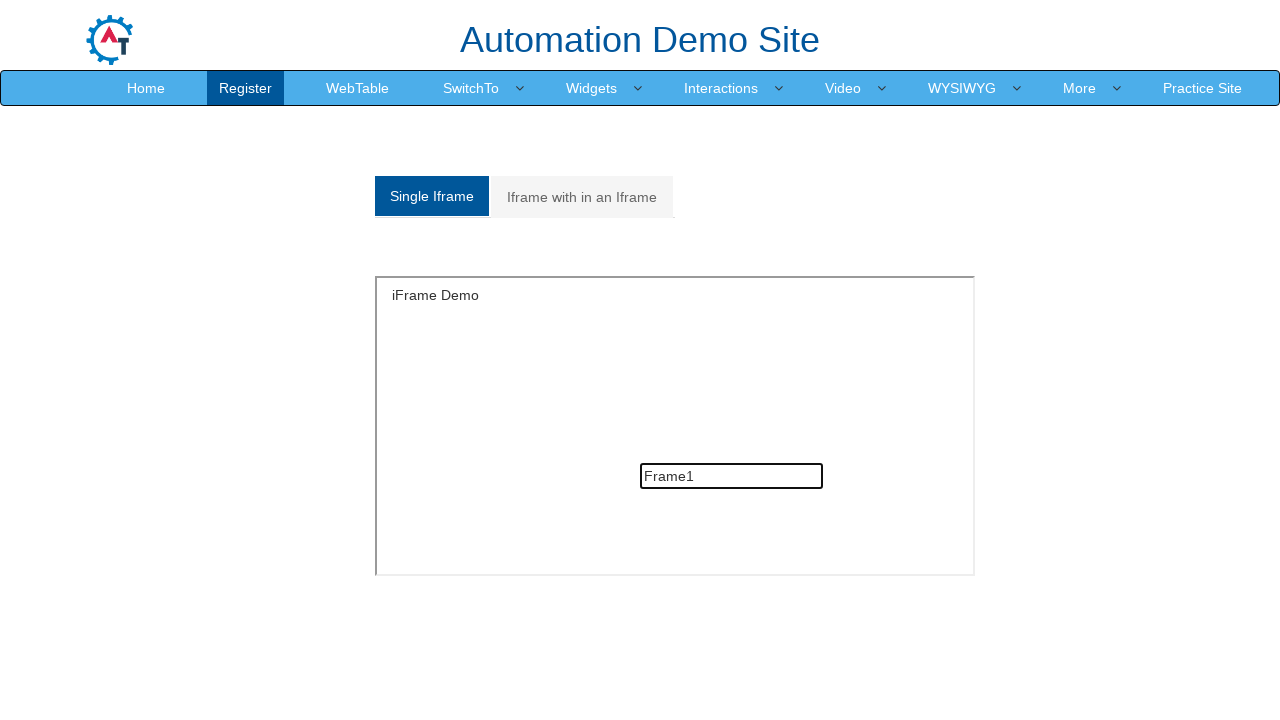

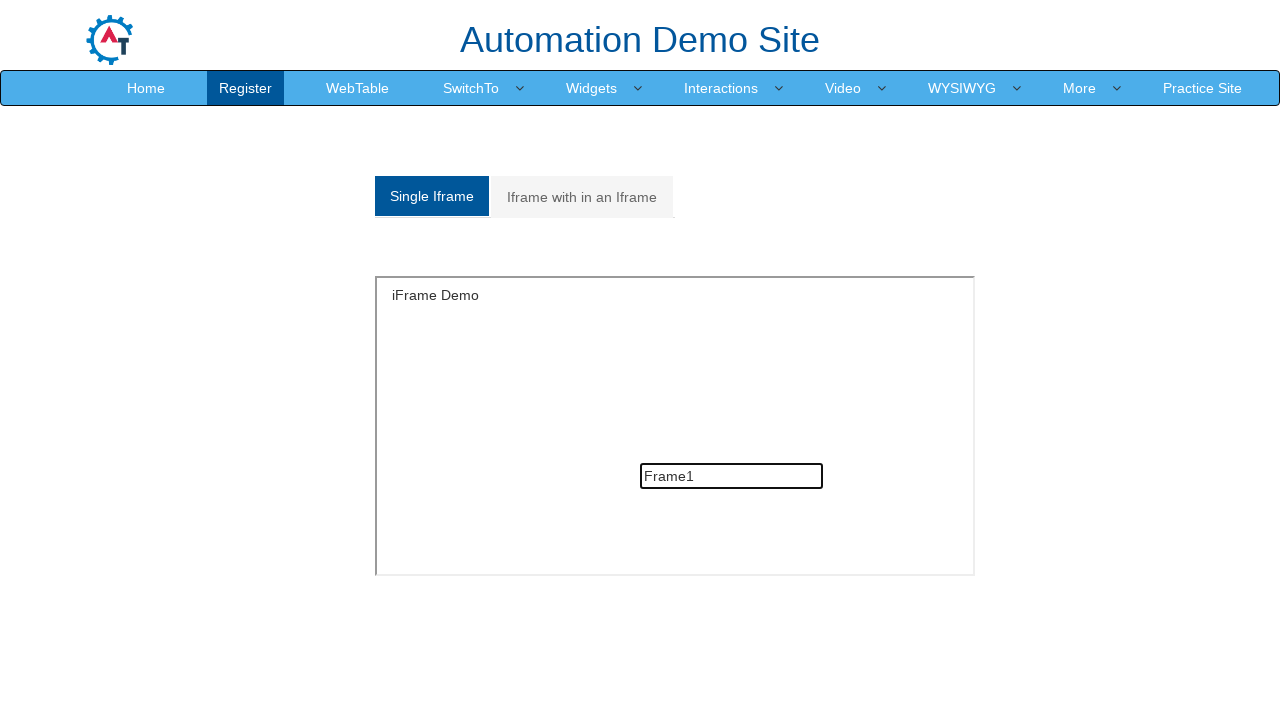